Tests navigation to demo site by clicking a link and switching to new window/tab

Starting URL: https://www.toolsqa.com/selenium-training/

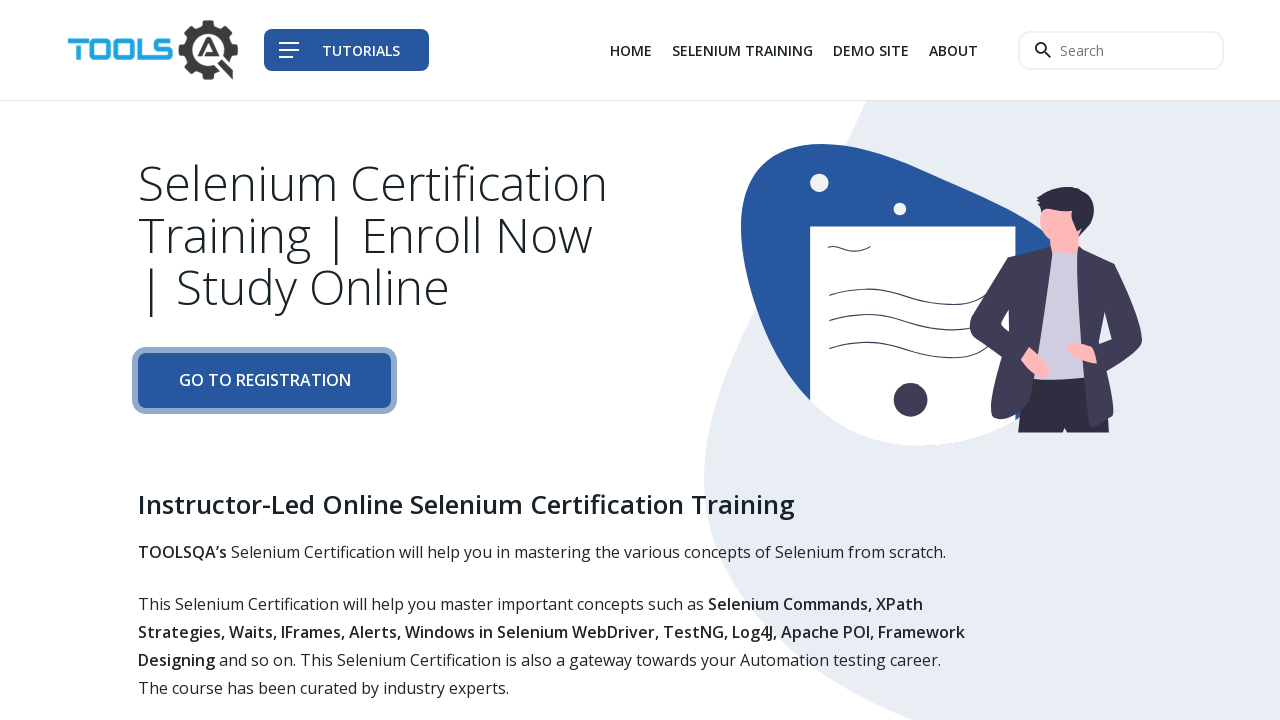

Clicked on demo site link in navigation menu at (871, 50) on div.col-auto li:nth-child(3) a
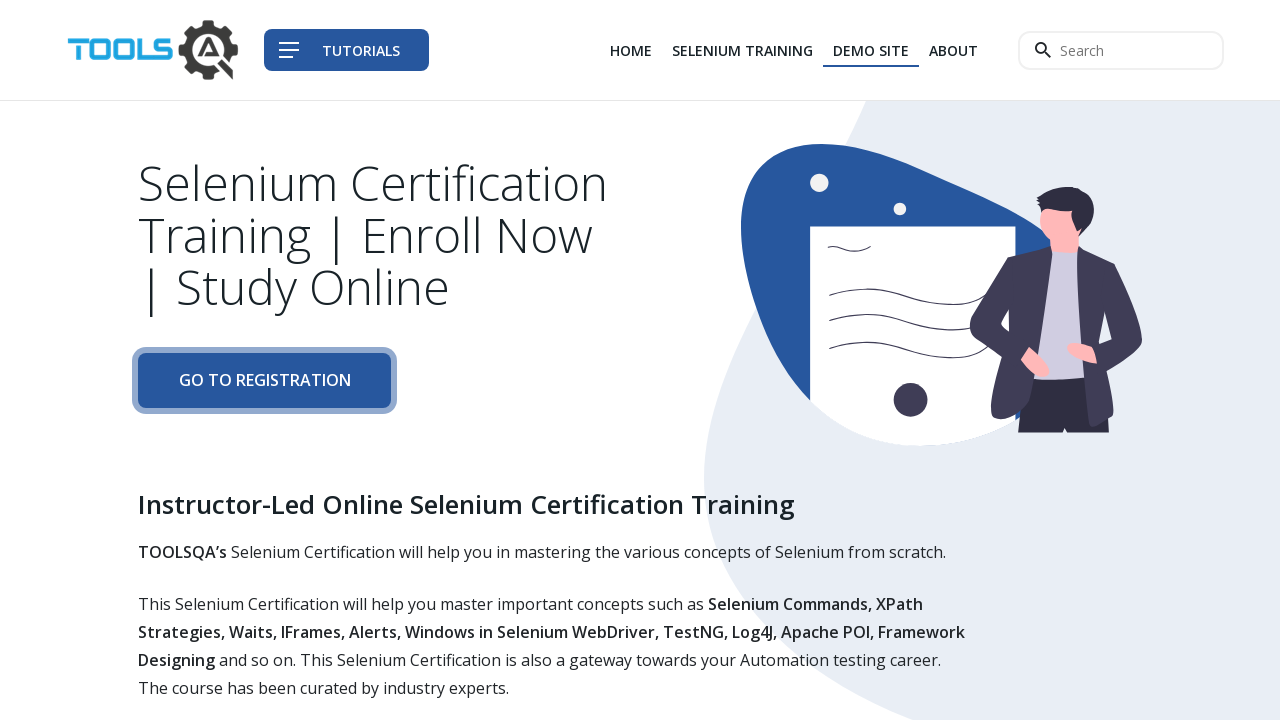

New tab/window opened after clicking demo site link
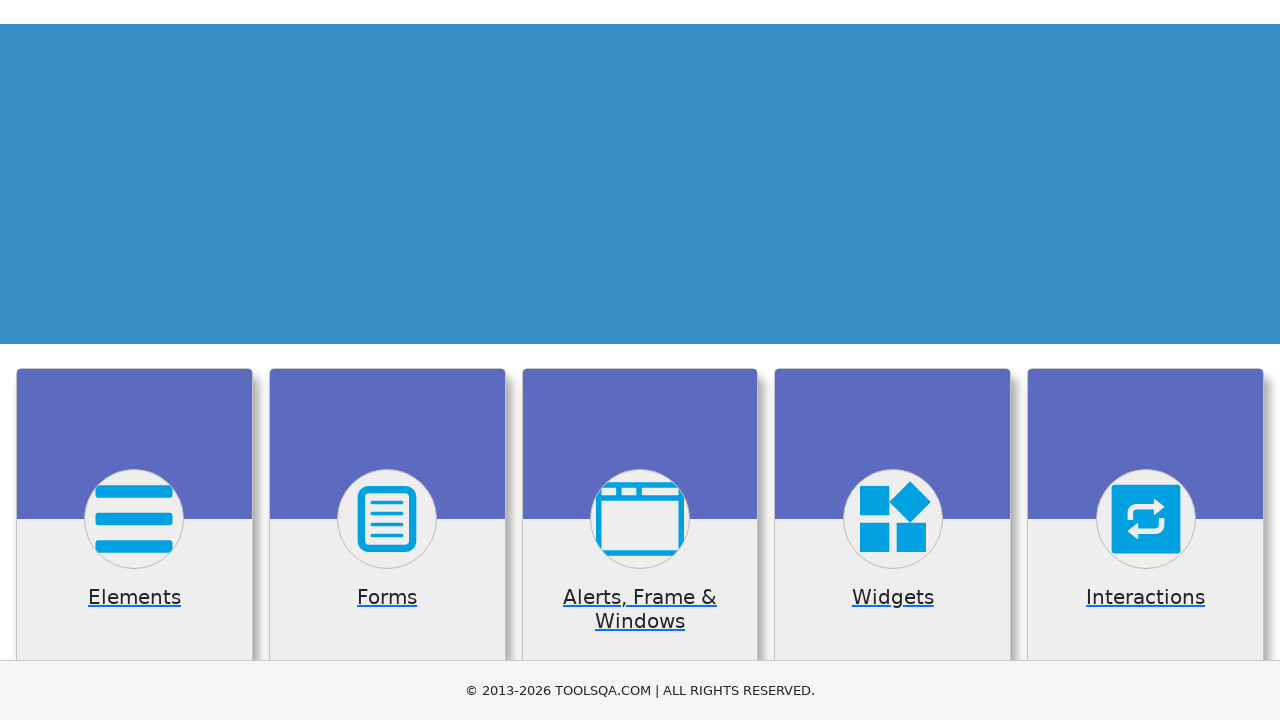

New page loaded completely
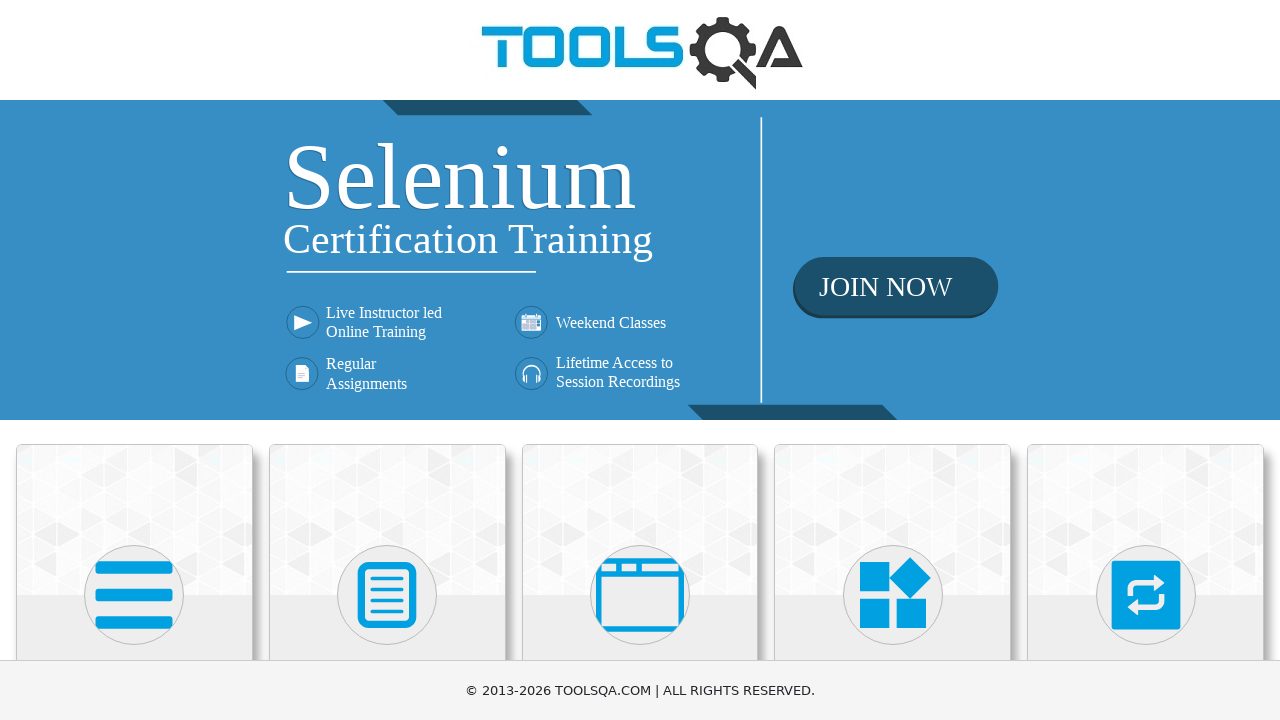

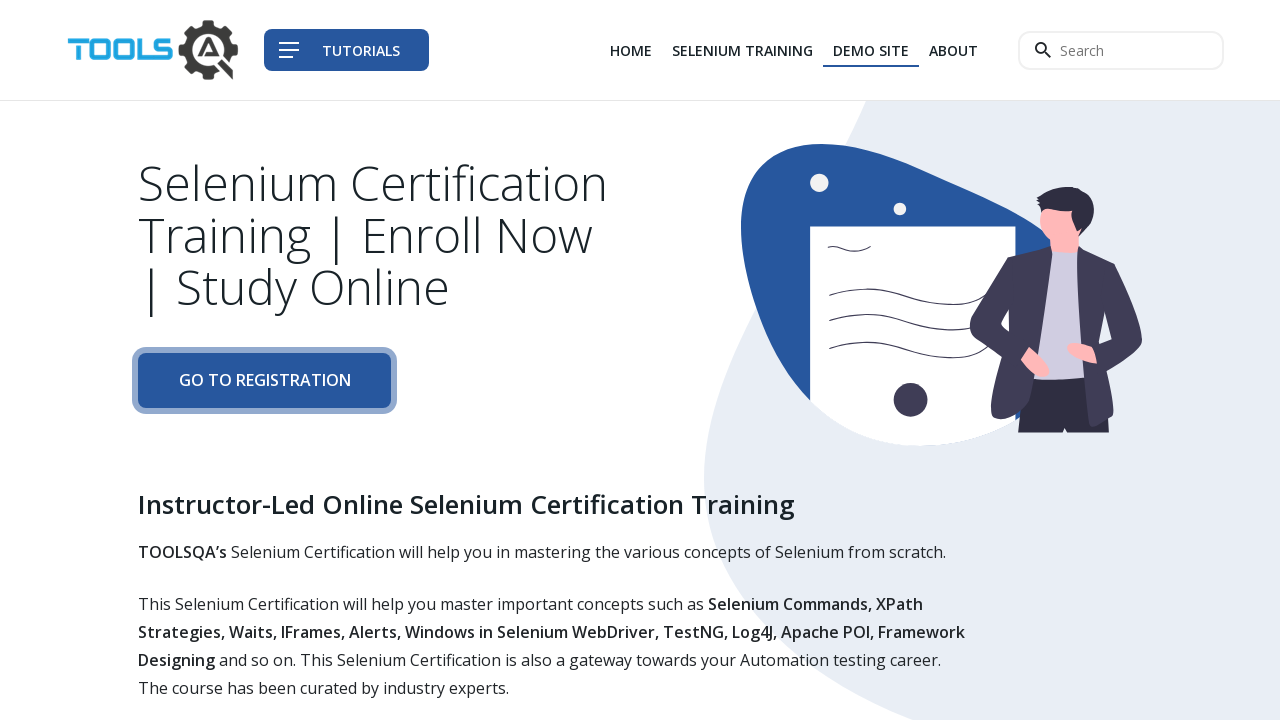